Tests text field input functionality by filling a full name field and verifying the input is displayed correctly

Starting URL: https://letcode.in/test

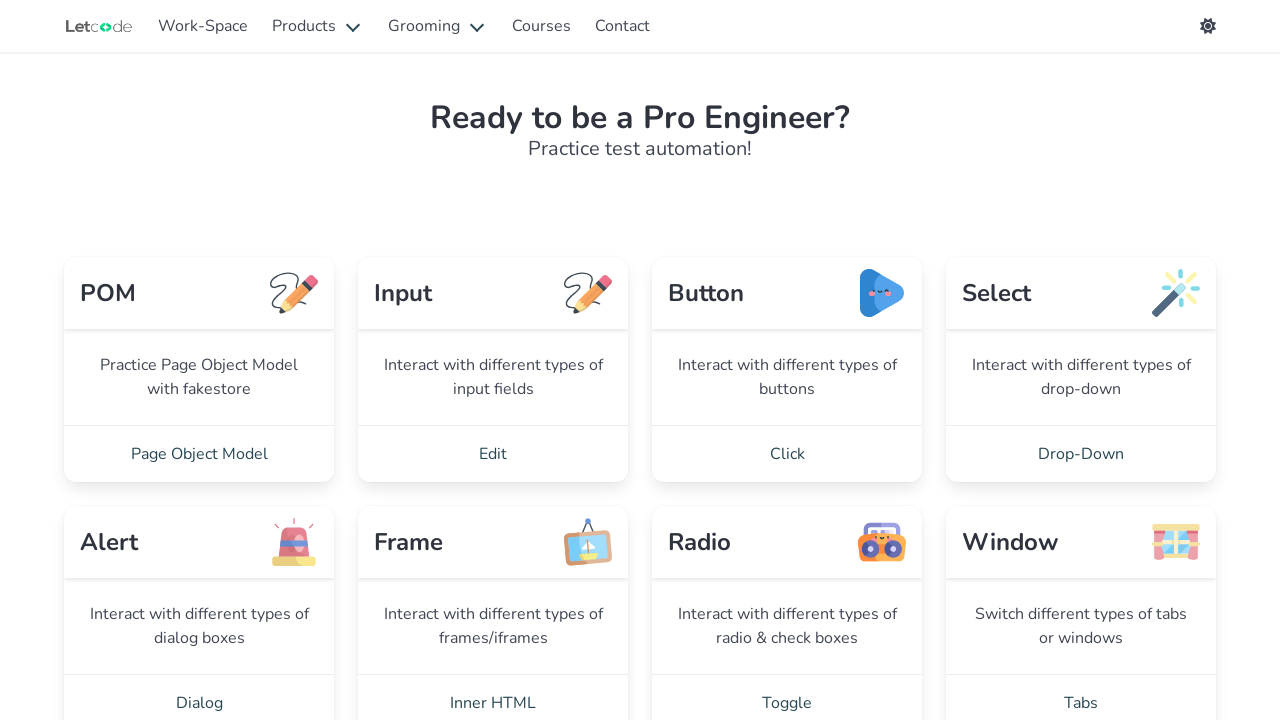

Clicked 'Edit' link to navigate to input page at (493, 454) on internal:role=link[name="Edit"i]
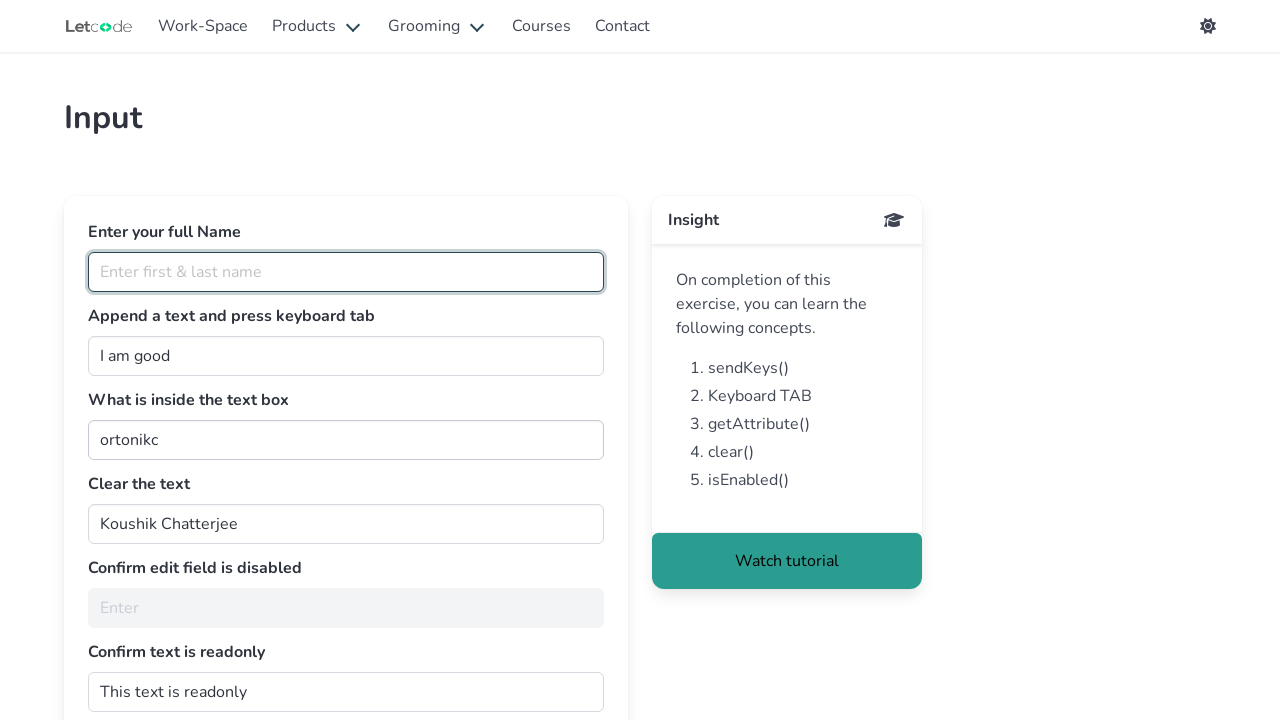

Filled full name text field with 'Testing Project' on internal:role=textbox[name="Enter first & last name"i]
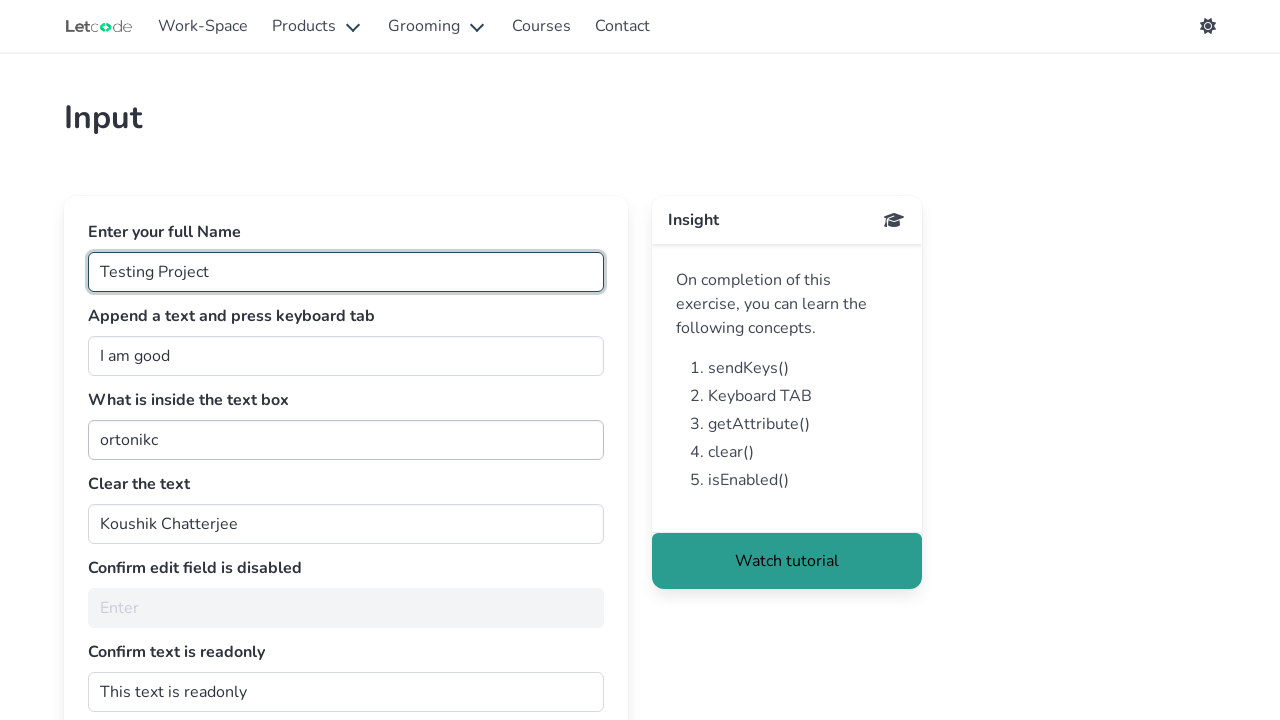

Verified text field is editable and contains the entered value
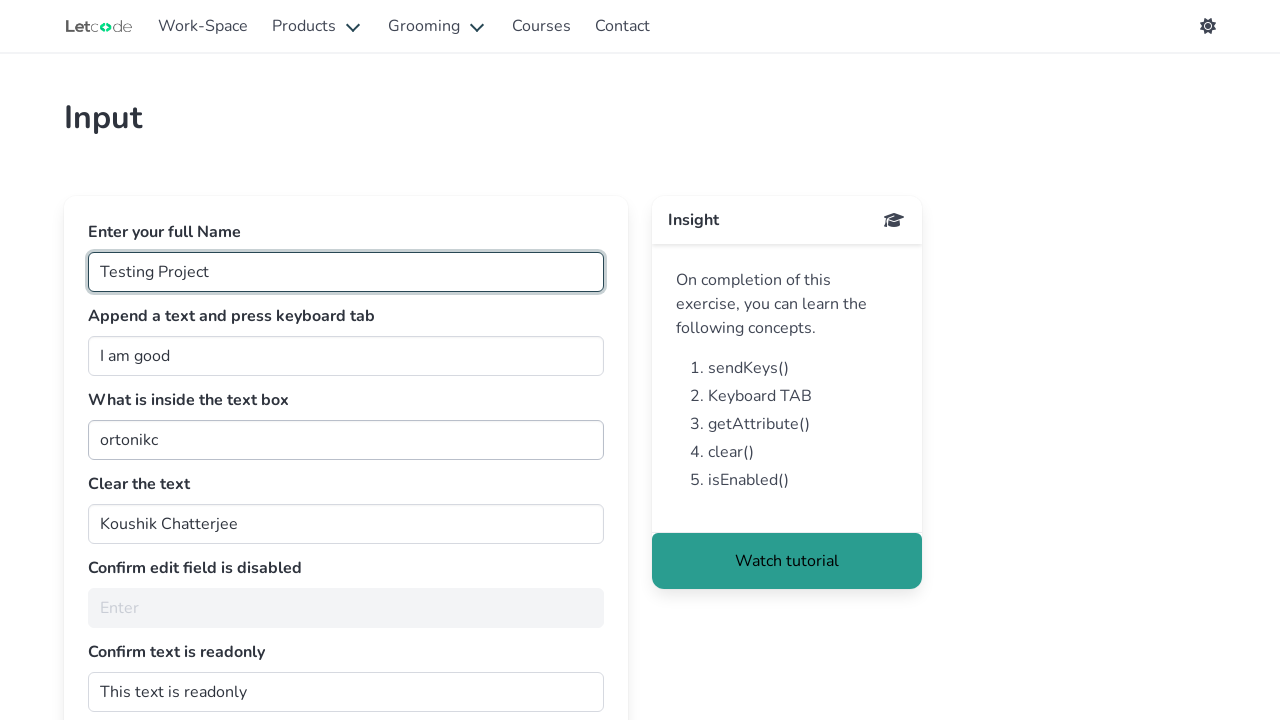

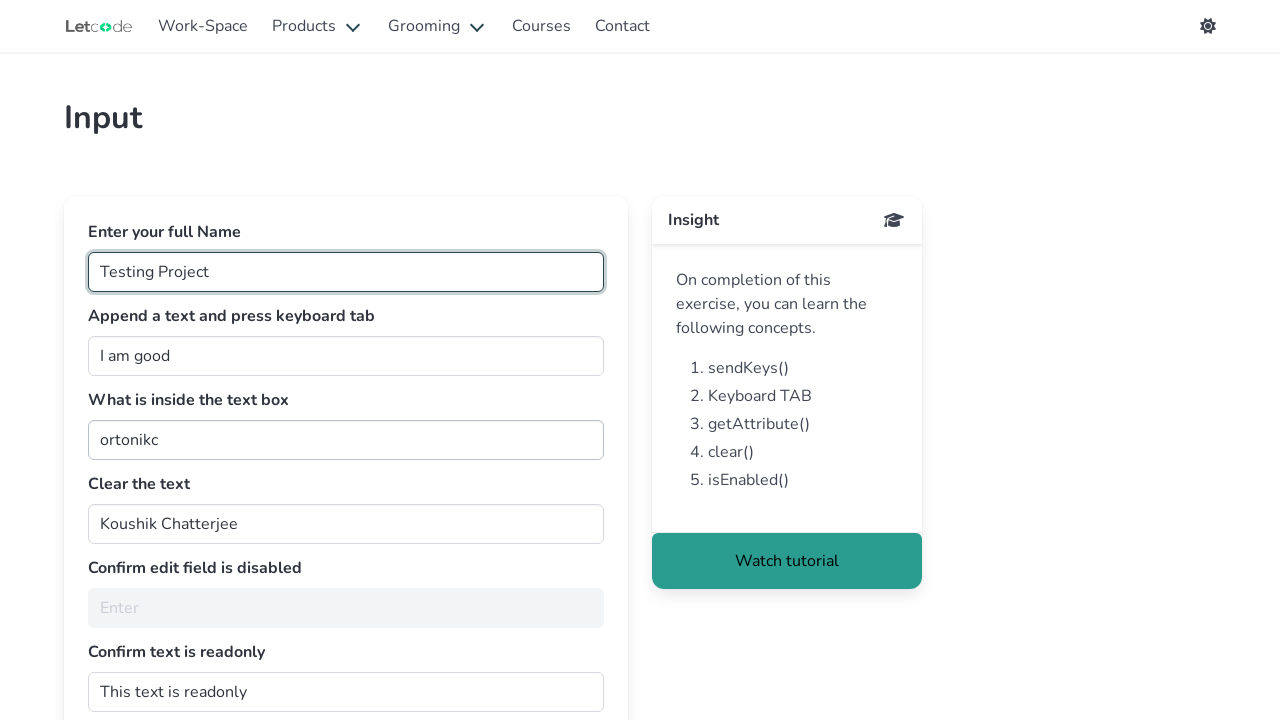